Navigates to a JPL Space image gallery page and clicks on a button to view the full-size featured image

Starting URL: https://data-class-jpl-space.s3.amazonaws.com/JPL_Space/index.html

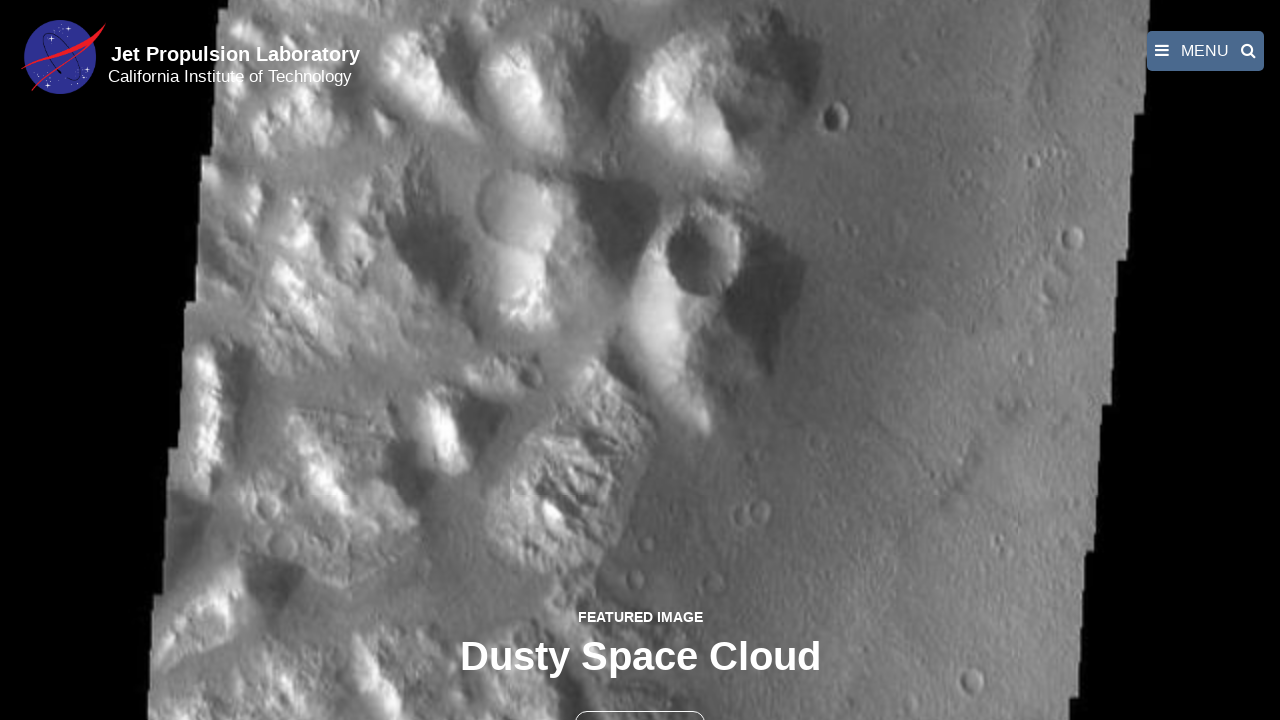

Navigated to JPL Space image gallery page
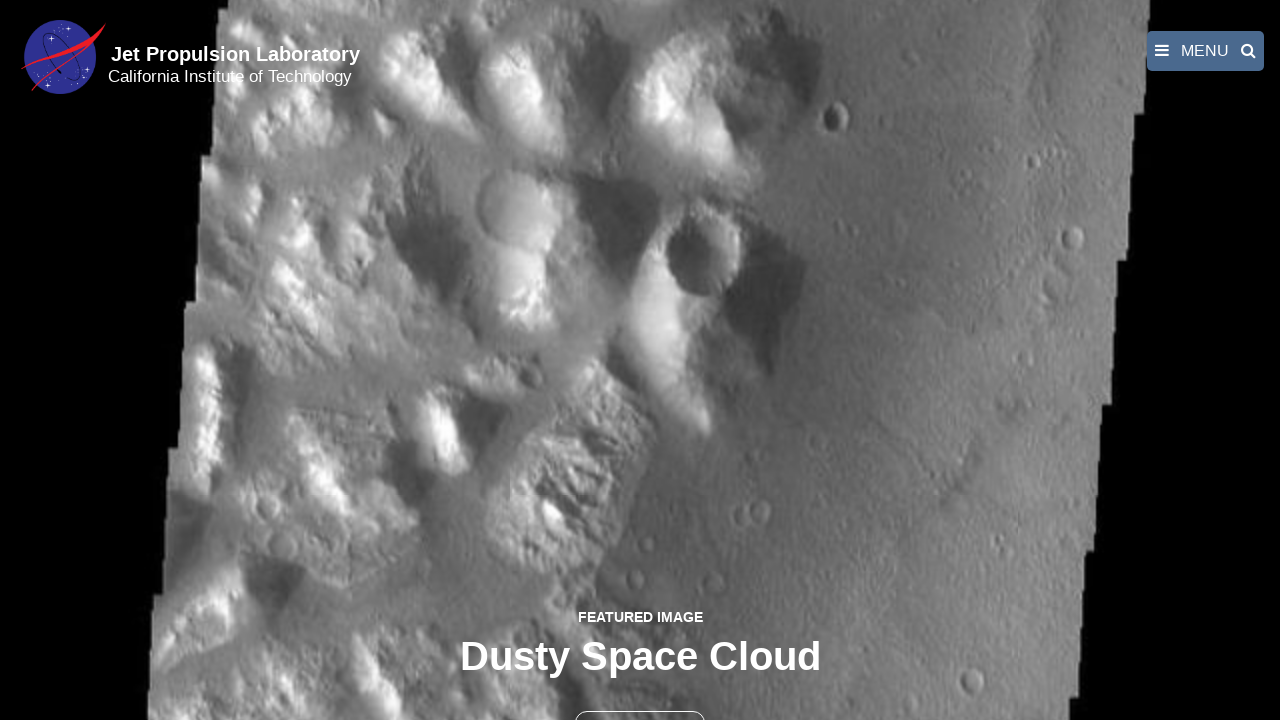

Clicked the second button to view full-size featured image at (640, 699) on button >> nth=1
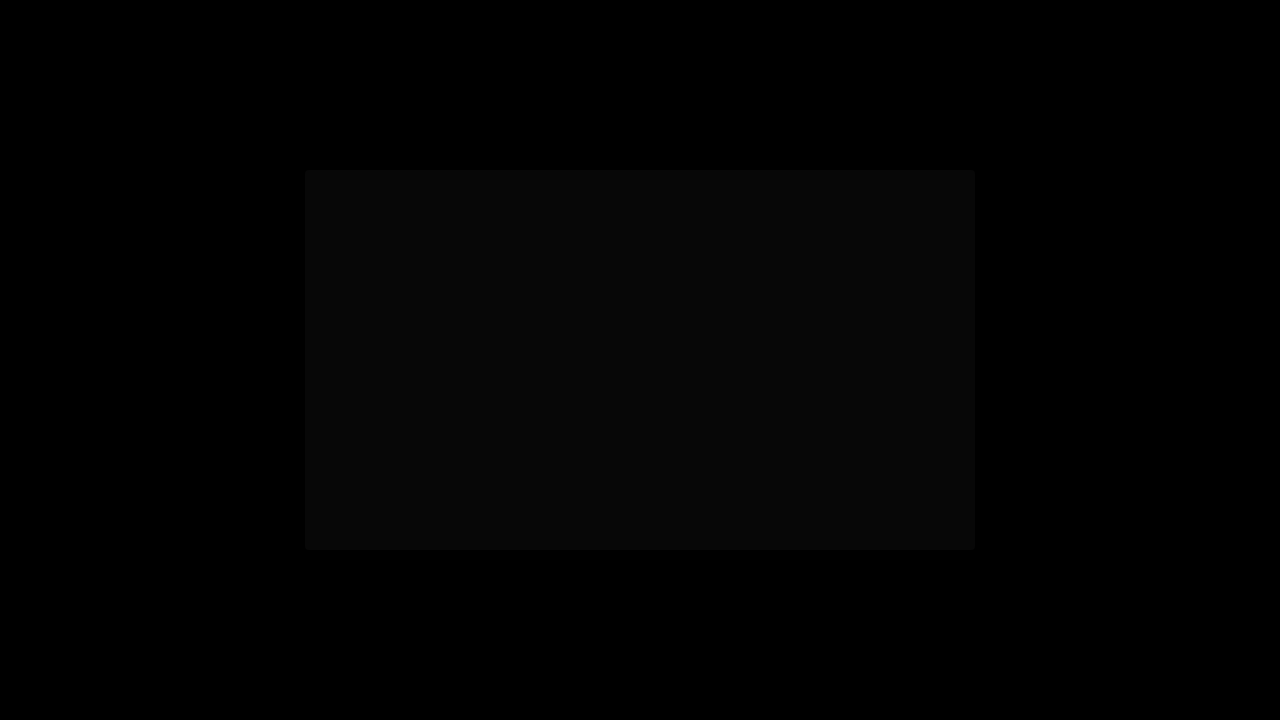

Full-size image loaded and displayed
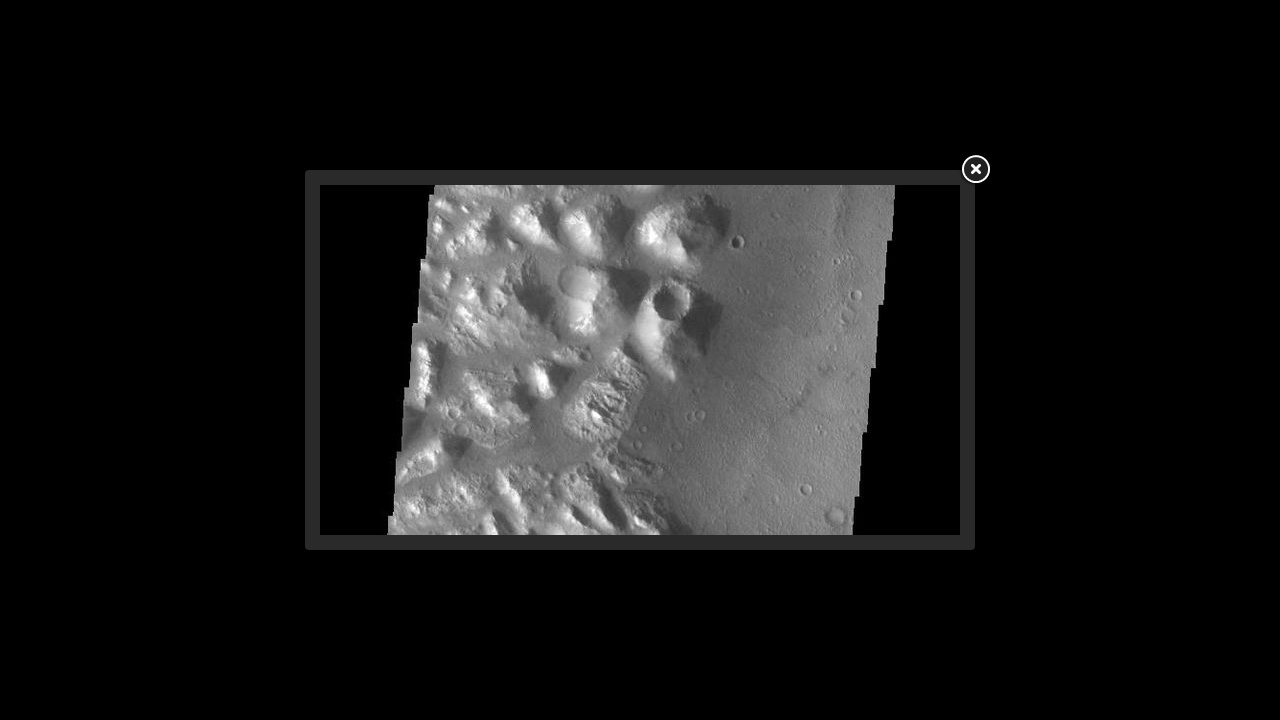

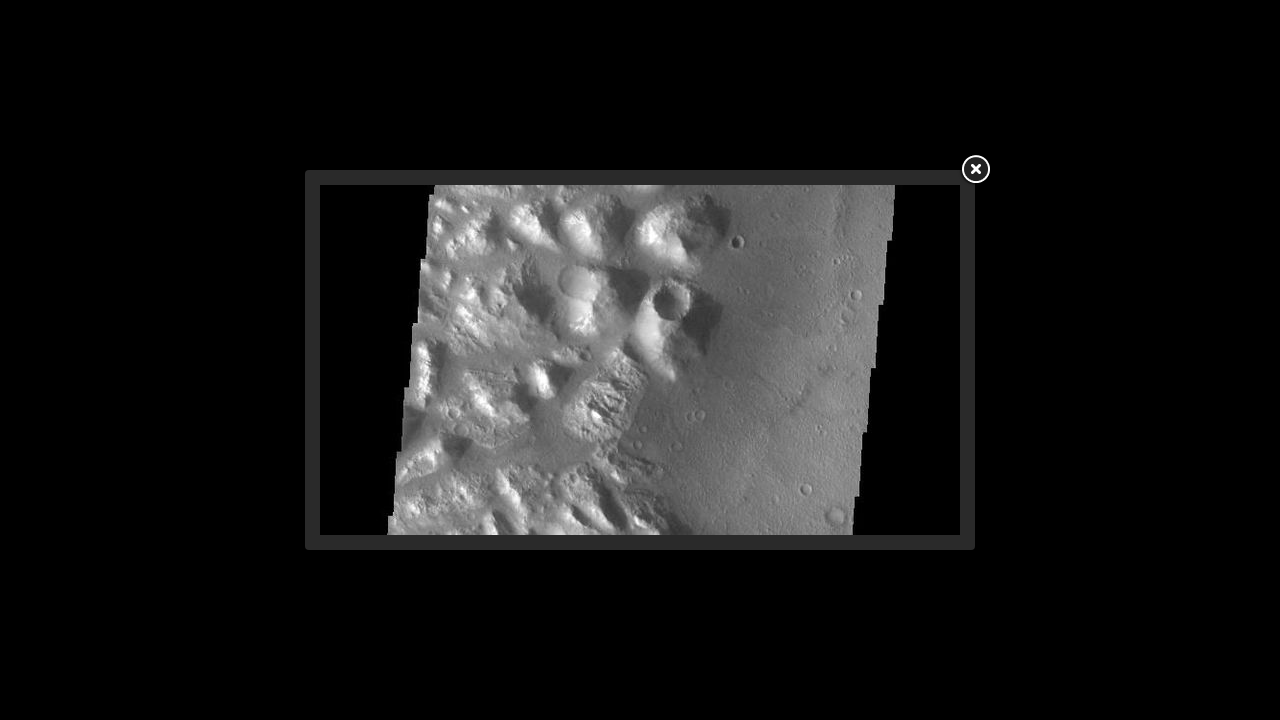